Tests click-and-hold (drag selection) functionality by selecting from element 'G' to element 'L' on a demo page that showcases this Selenium action.

Starting URL: https://selenium08.blogspot.com/2020/01/click-and-hold.html

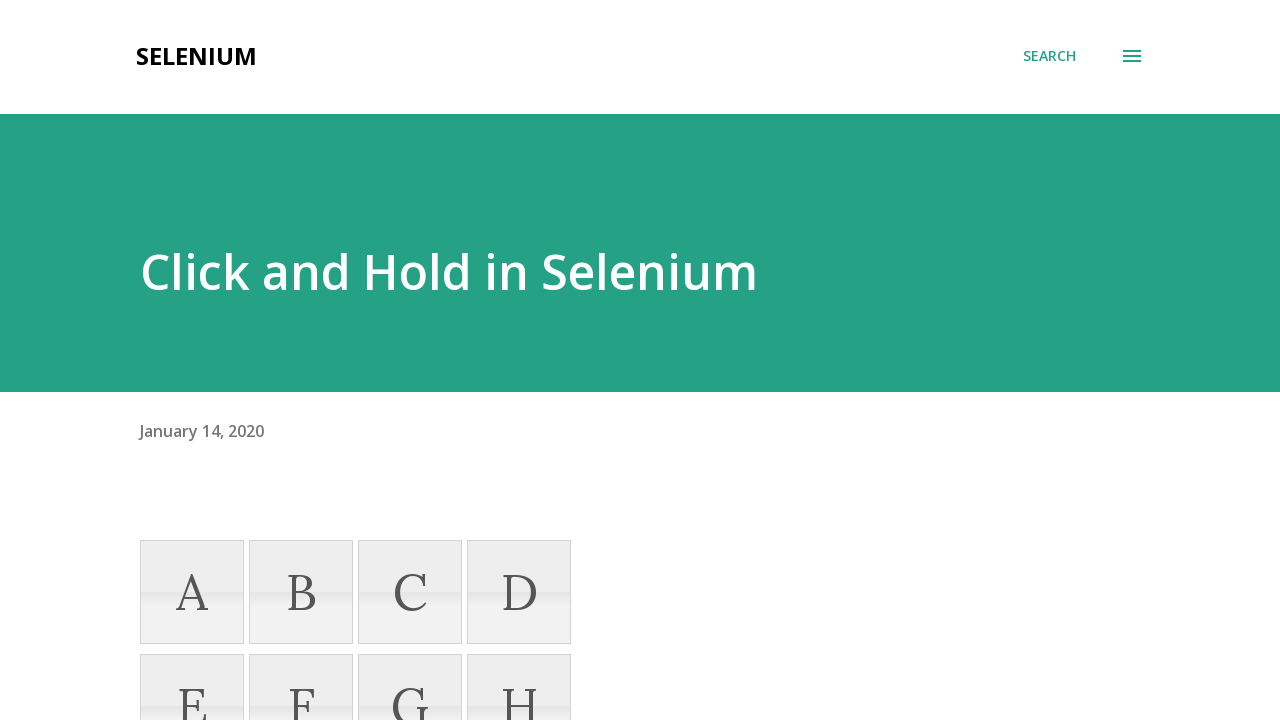

Scrolled down the page by 500px to reveal elements
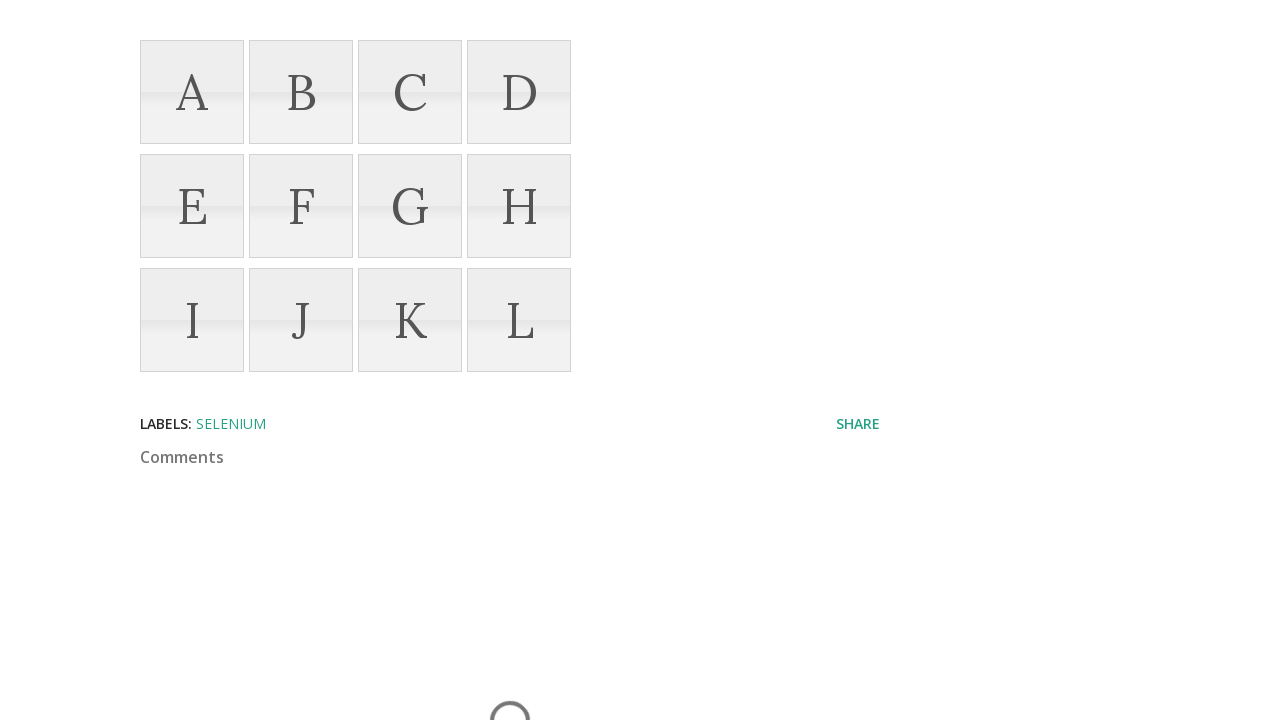

Located element 'G' and element 'L' using XPath selectors
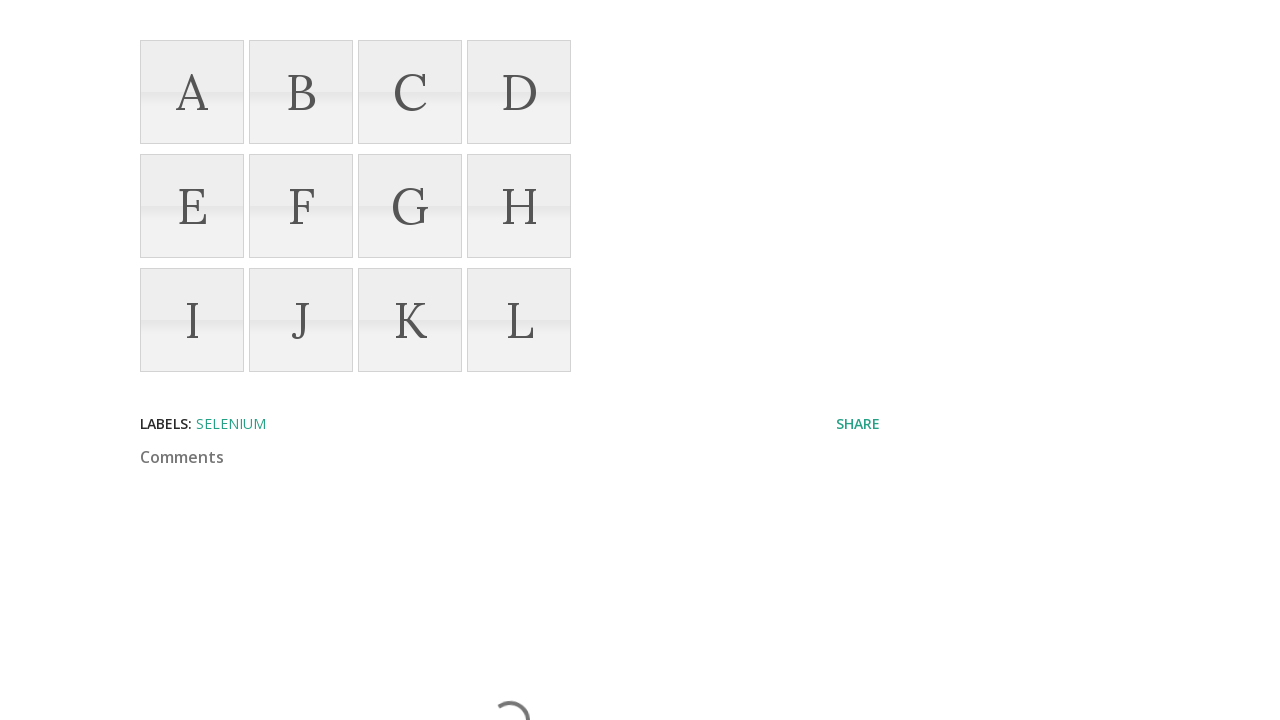

Element 'G' is now visible
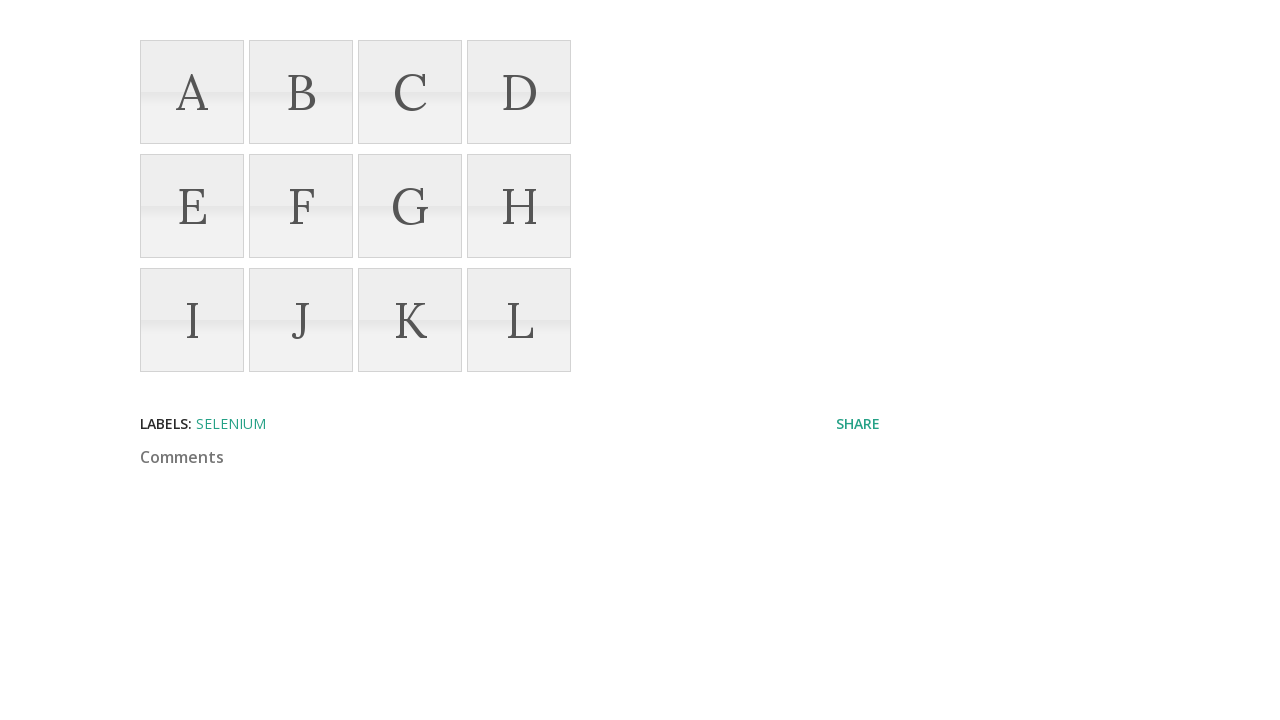

Element 'L' is now visible
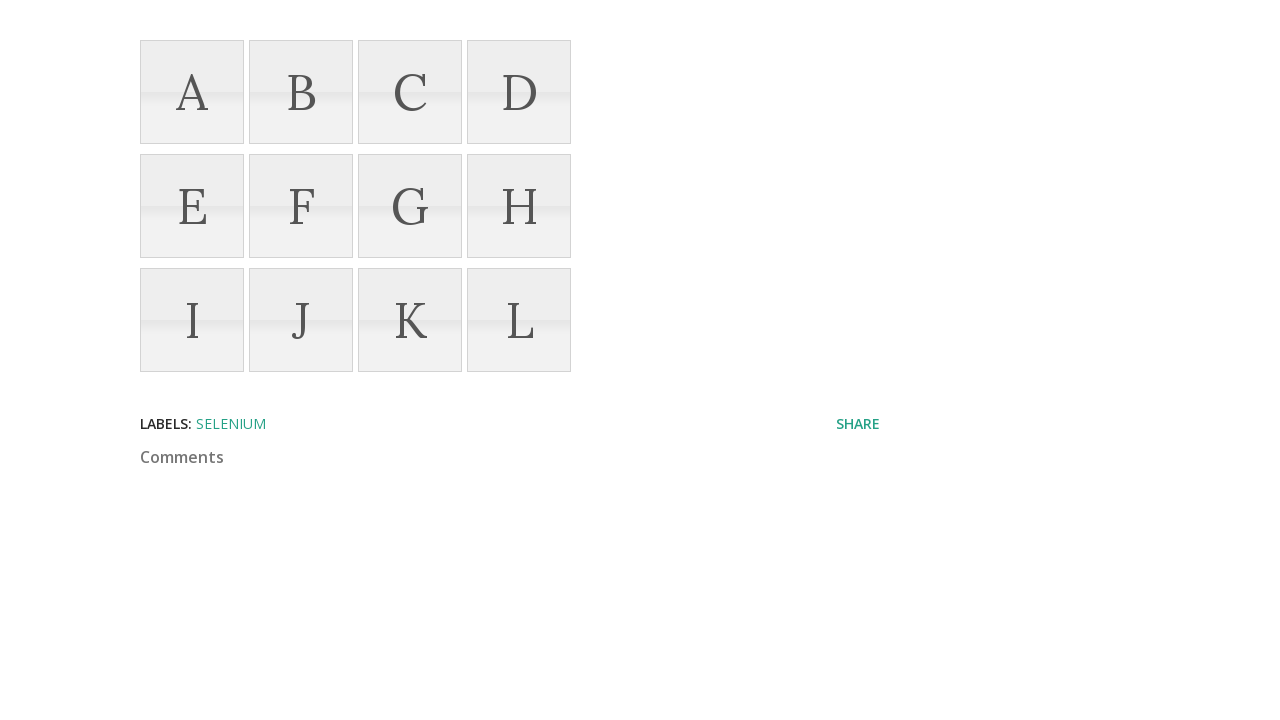

Retrieved bounding boxes for elements 'G' and 'L'
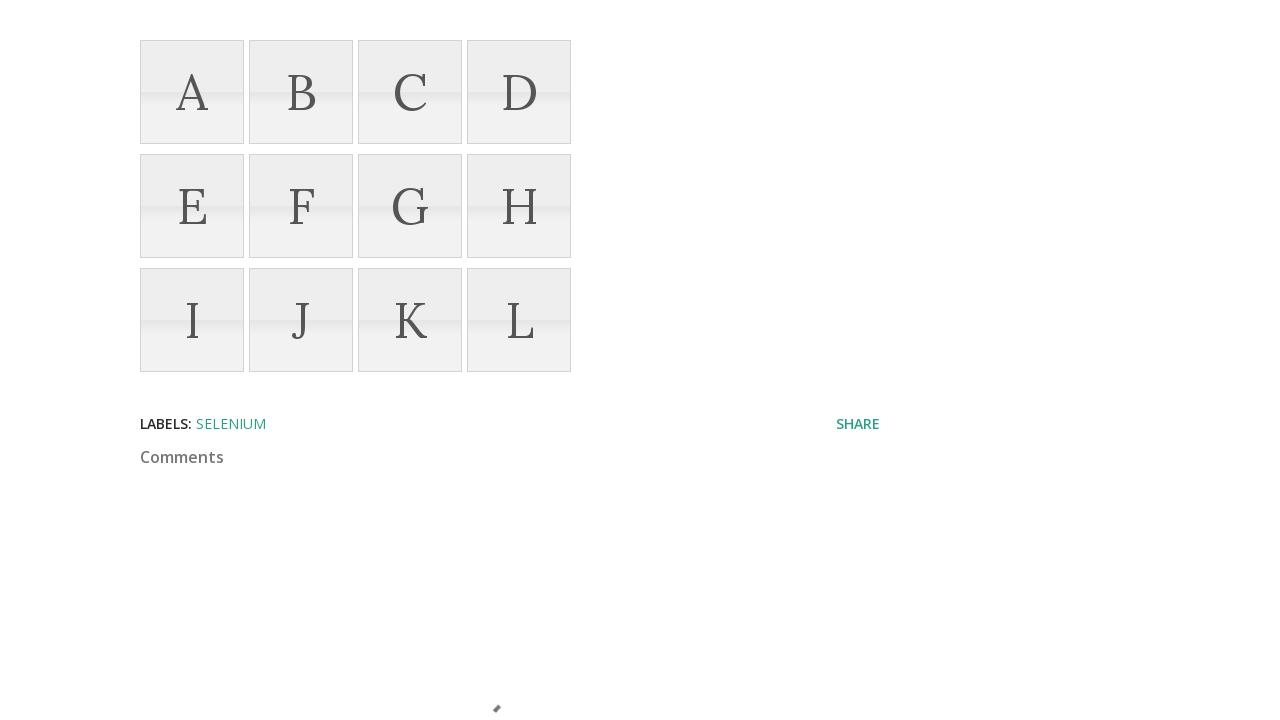

Moved mouse to the center of element 'G' at (410, 206)
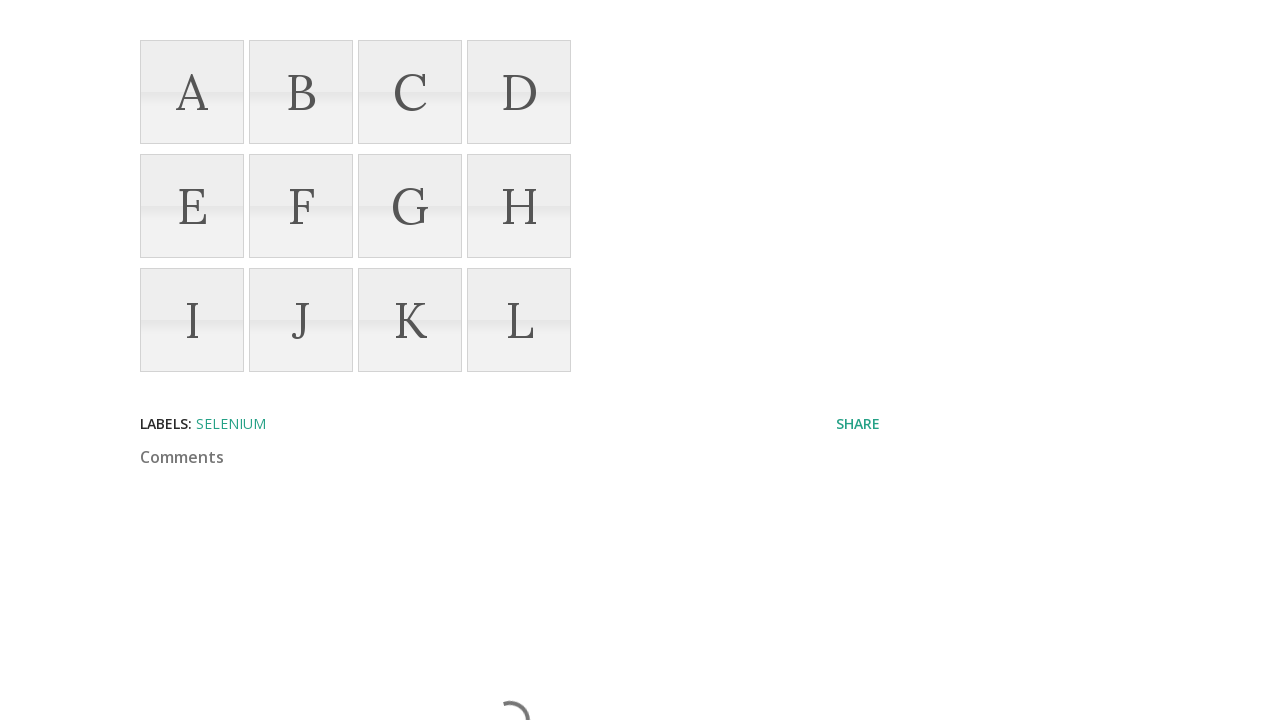

Pressed down mouse button on element 'G' at (410, 206)
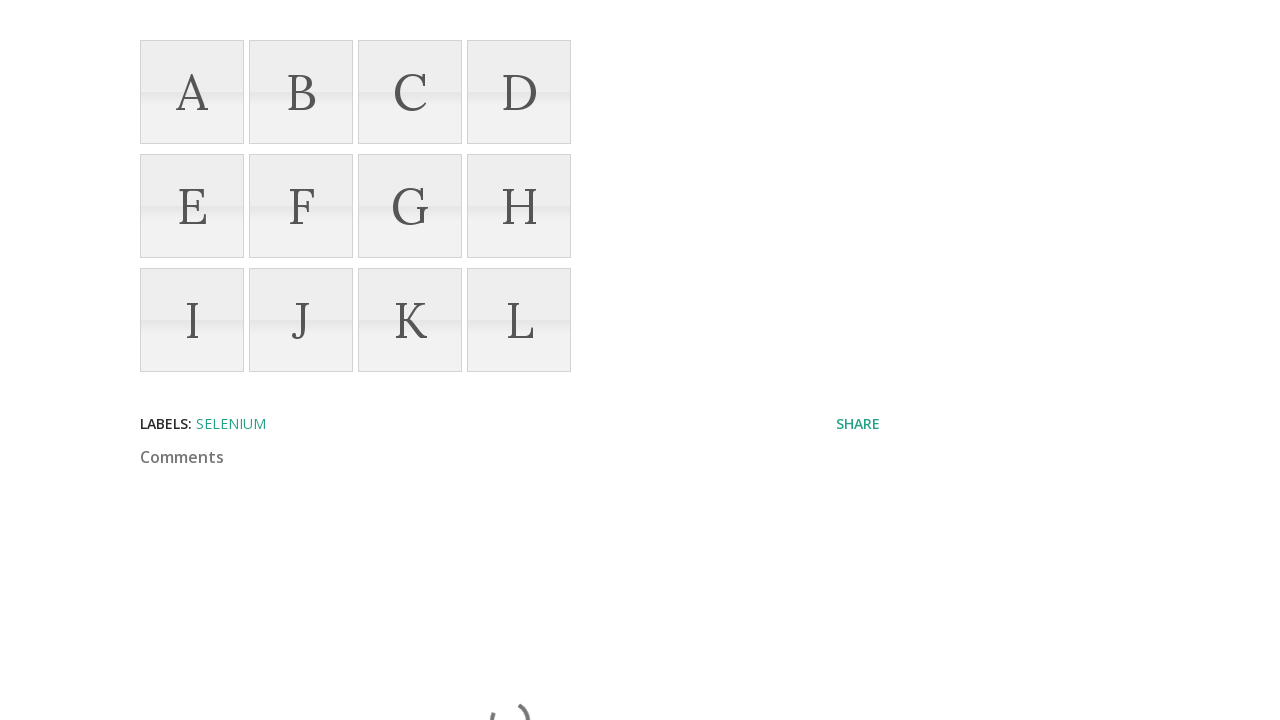

Dragged mouse from element 'G' to element 'L' while holding button down at (519, 320)
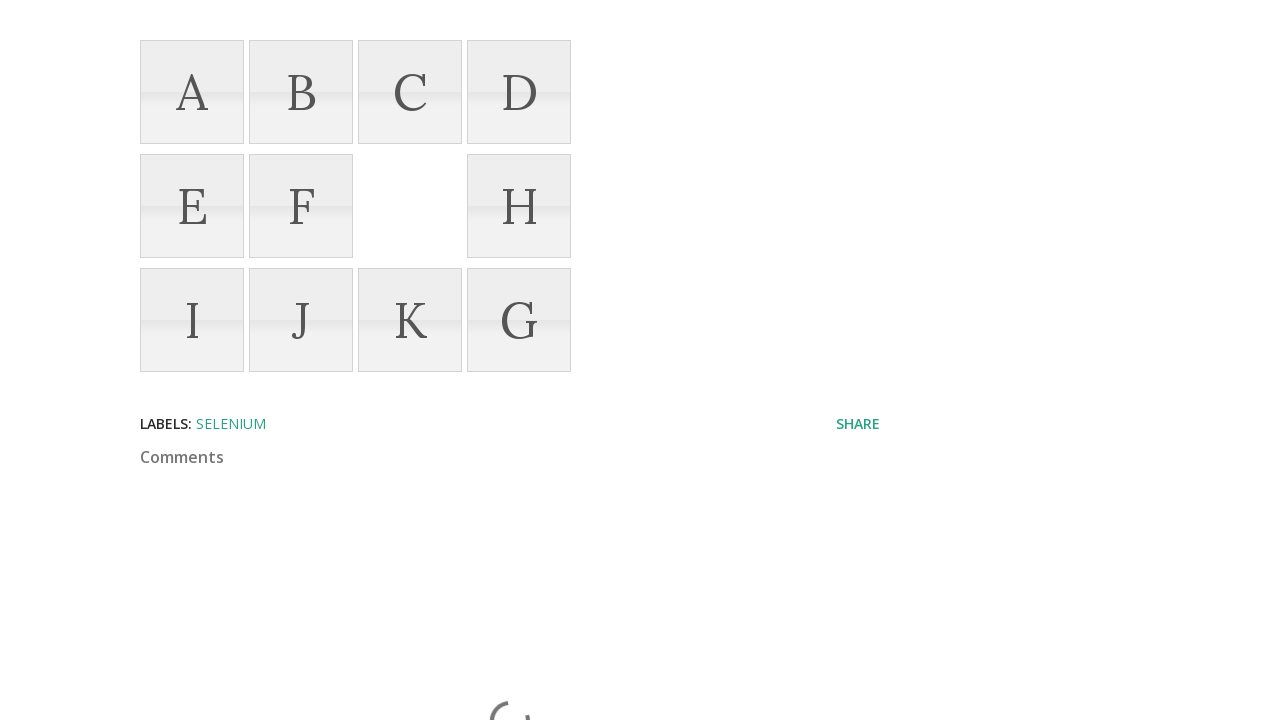

Released mouse button to complete click-and-hold selection from 'G' to 'L' at (519, 320)
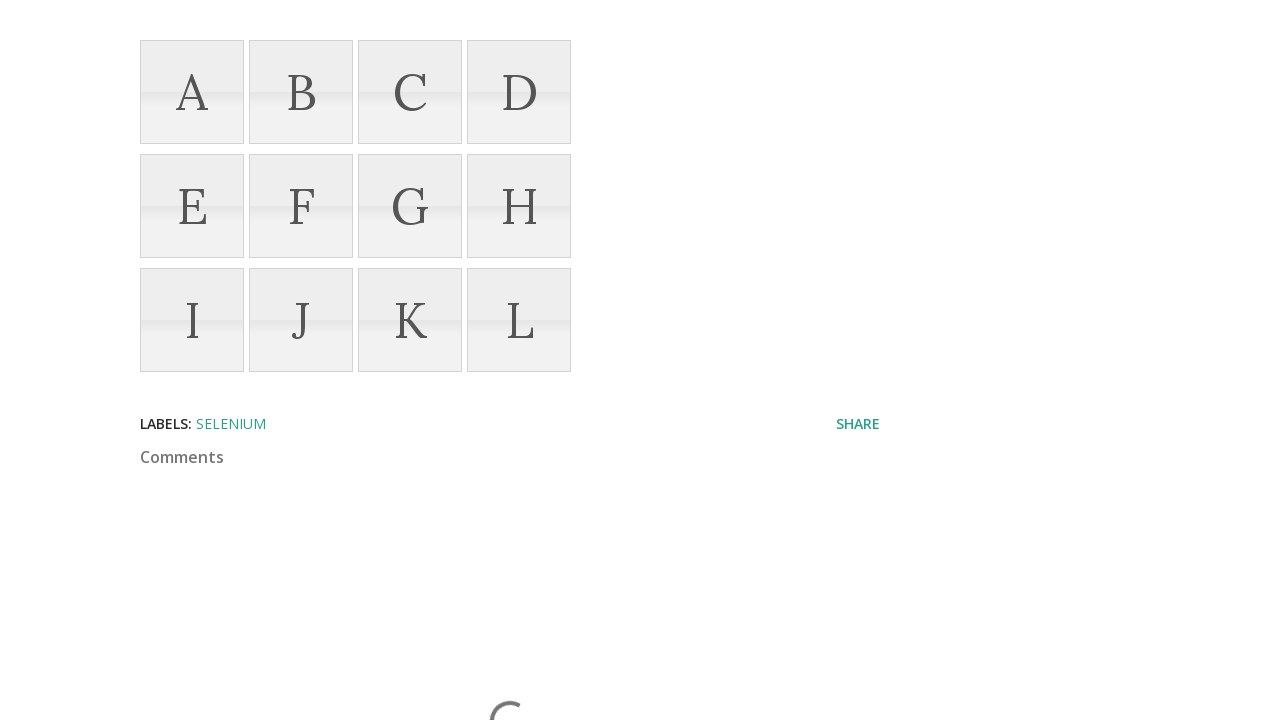

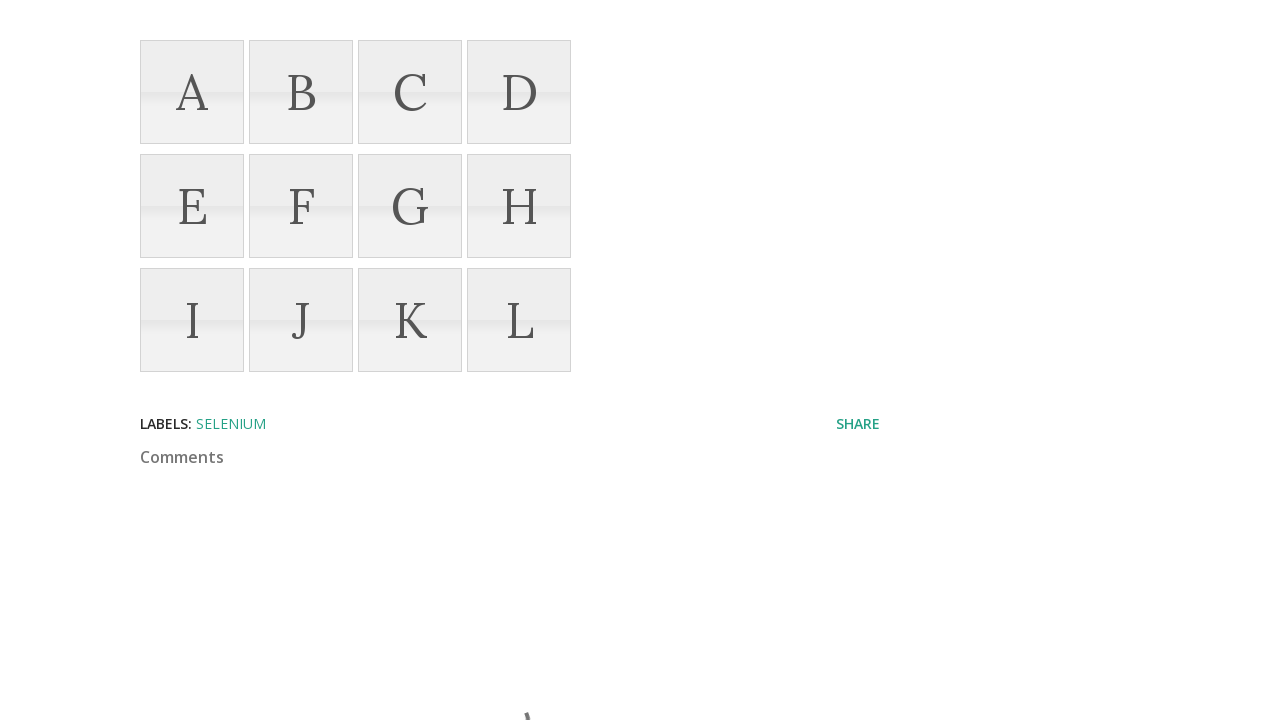